Tests dynamic controls page by clicking the Remove button and verifying that the "It's gone!" message appears after the element is removed

Starting URL: https://the-internet.herokuapp.com/dynamic_controls

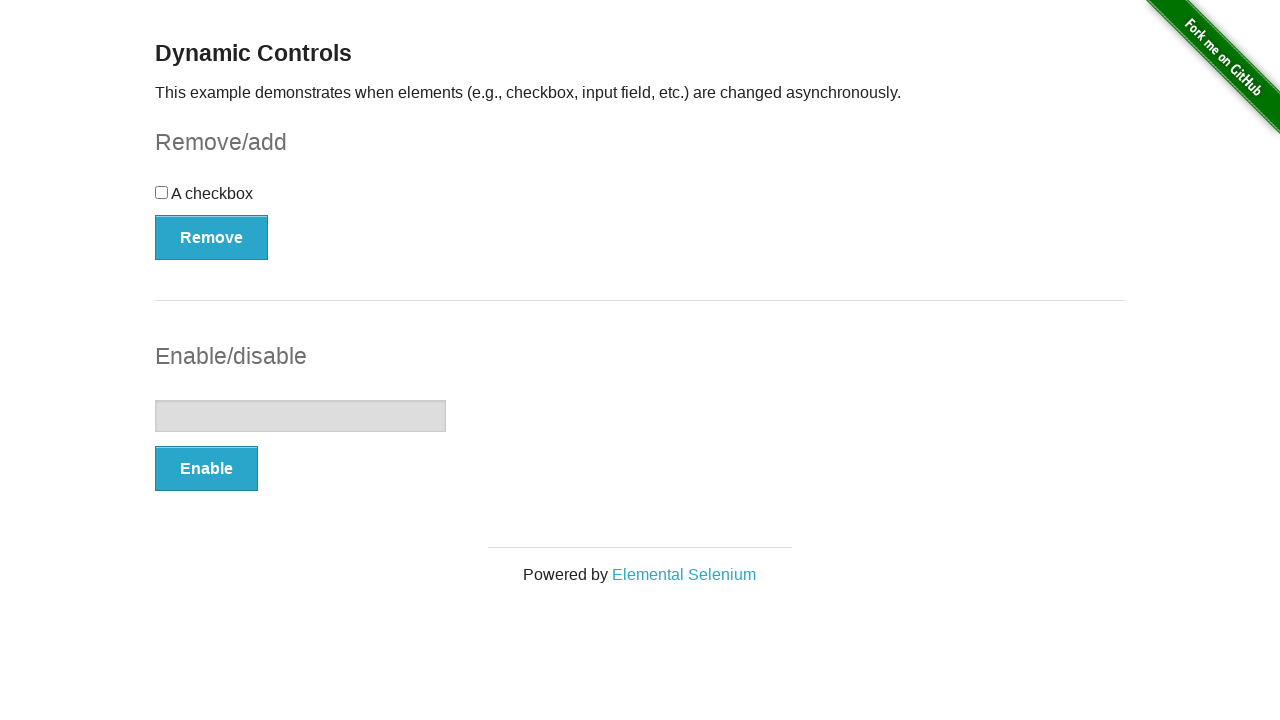

Clicked the Remove button at (212, 237) on xpath=//*[text()='Remove']
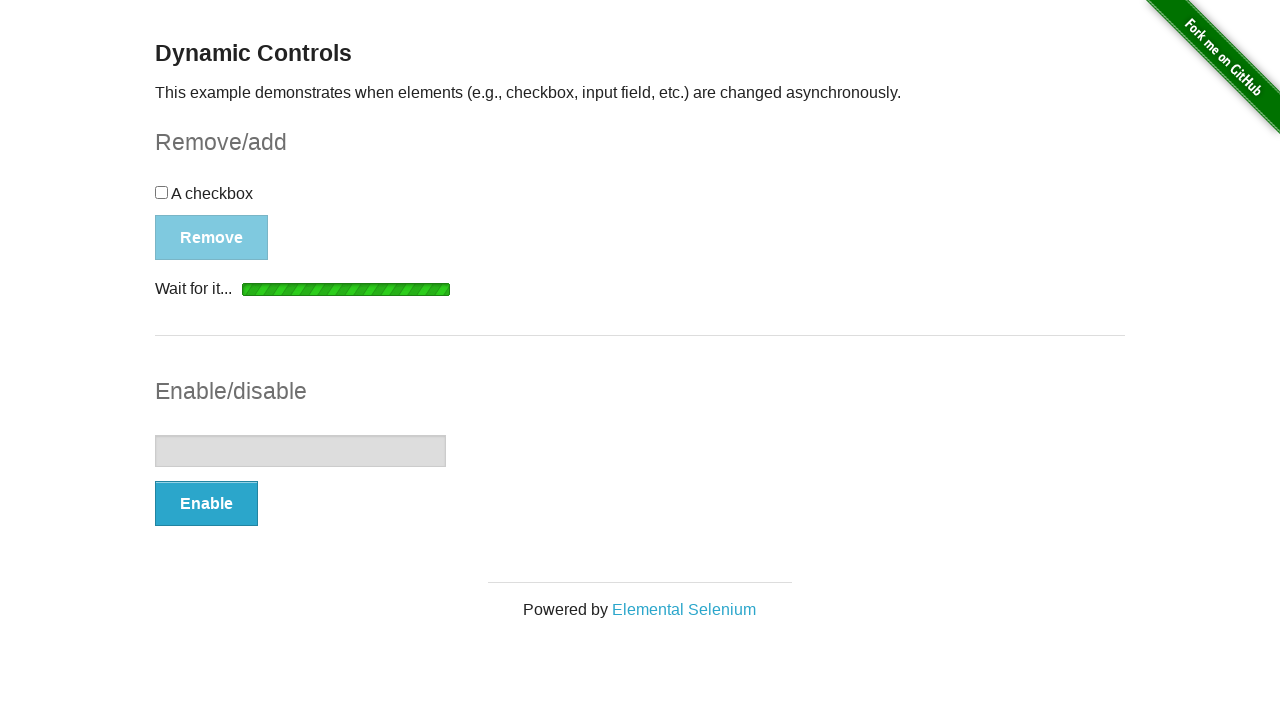

Waited for 'It's gone!' message to become visible
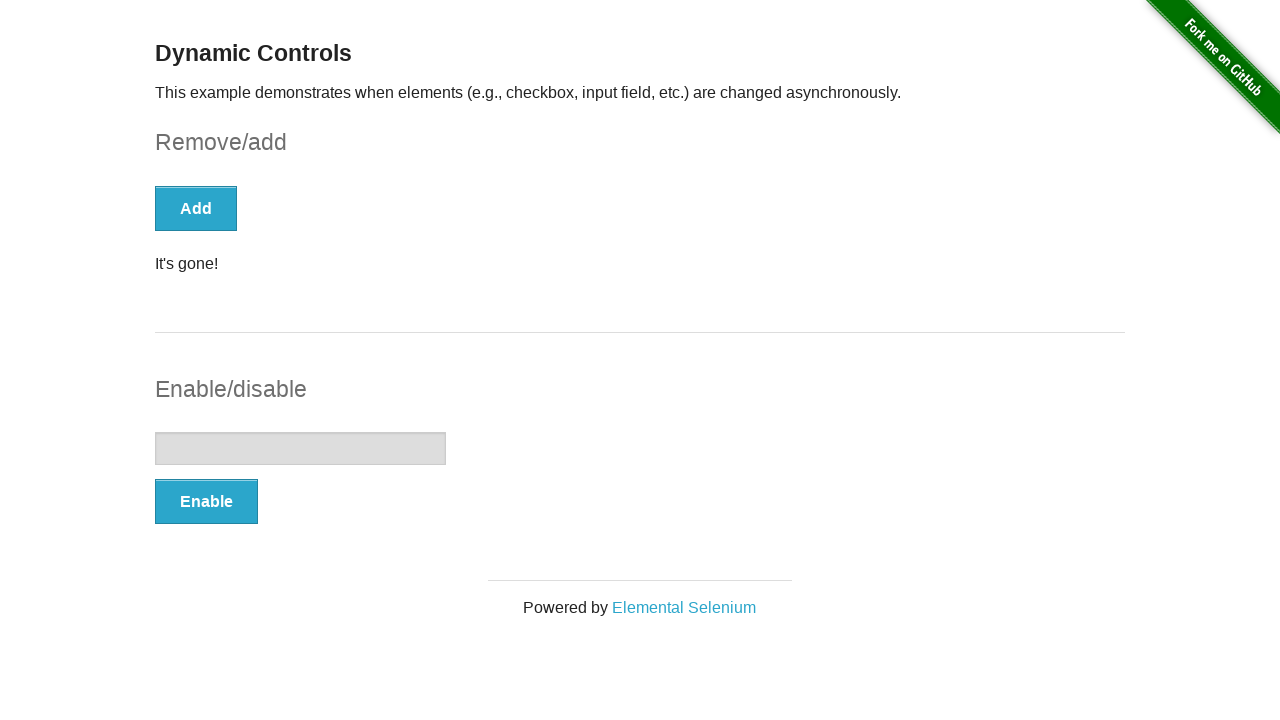

Verified that the 'It's gone!' message is visible
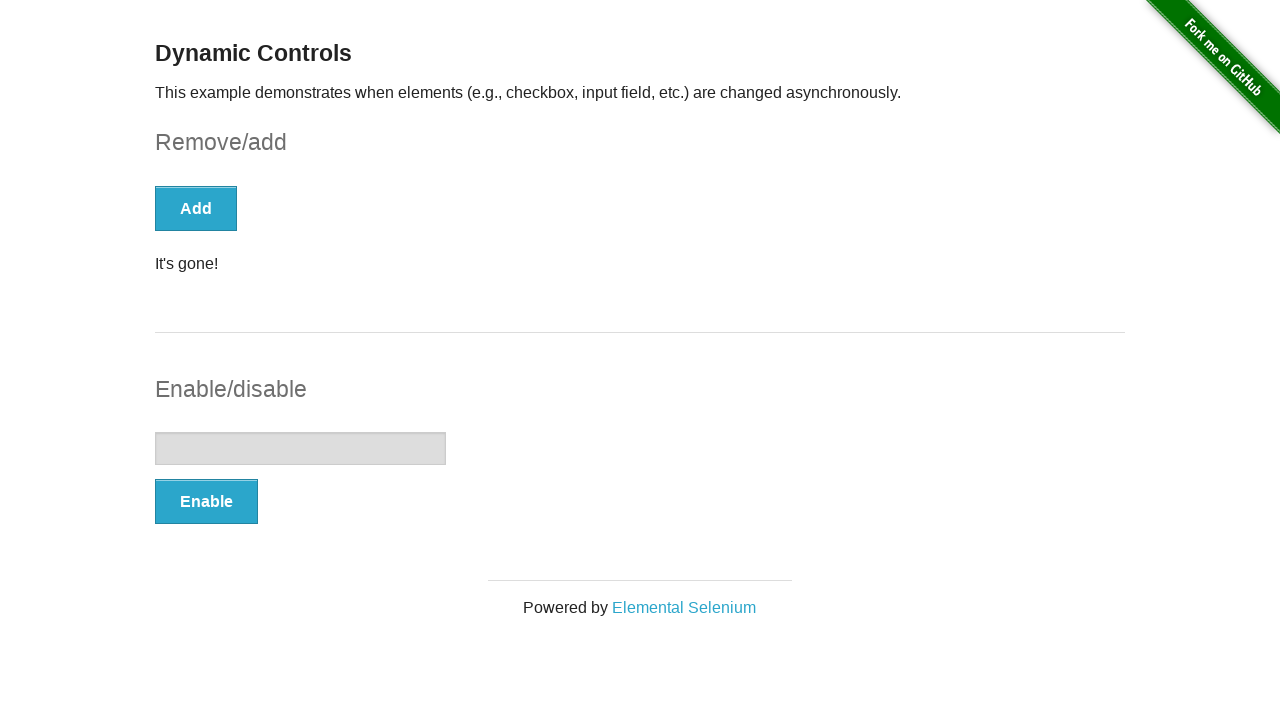

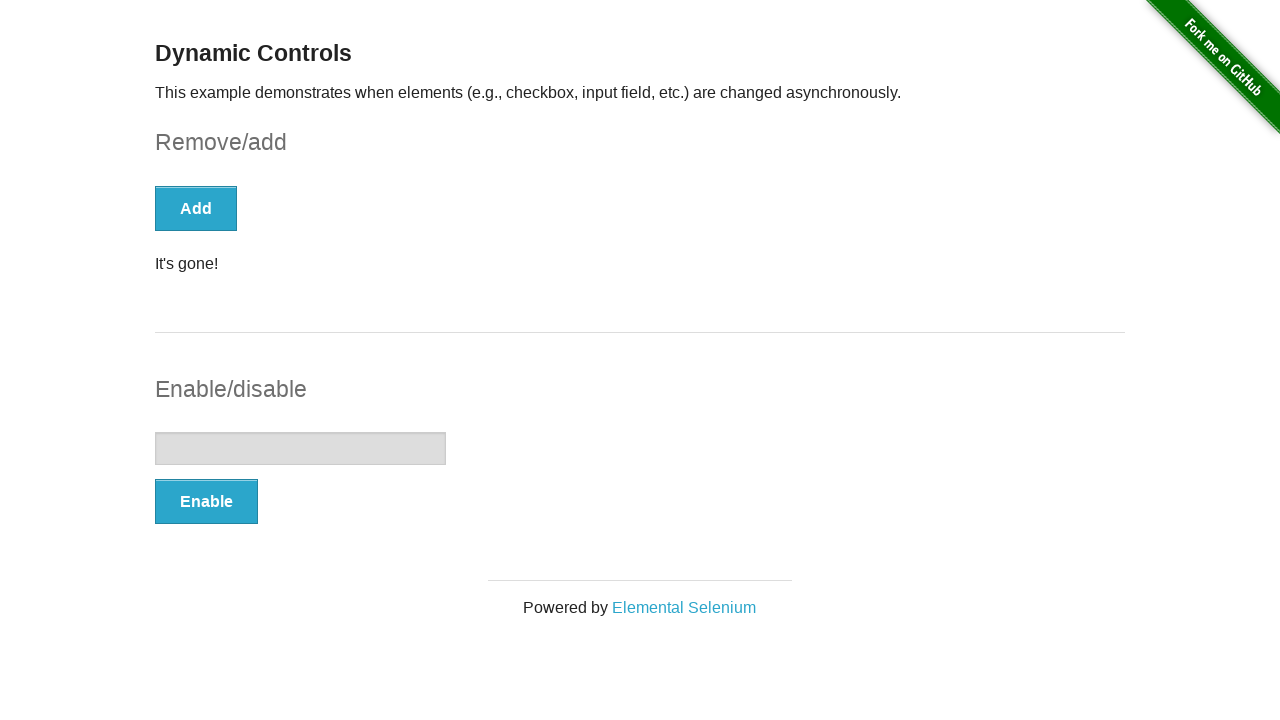